Tests the permanent address field on DemoQA text box page by filling in an address, submitting the form, and verifying the output displays correctly

Starting URL: https://demoqa.com/text-box

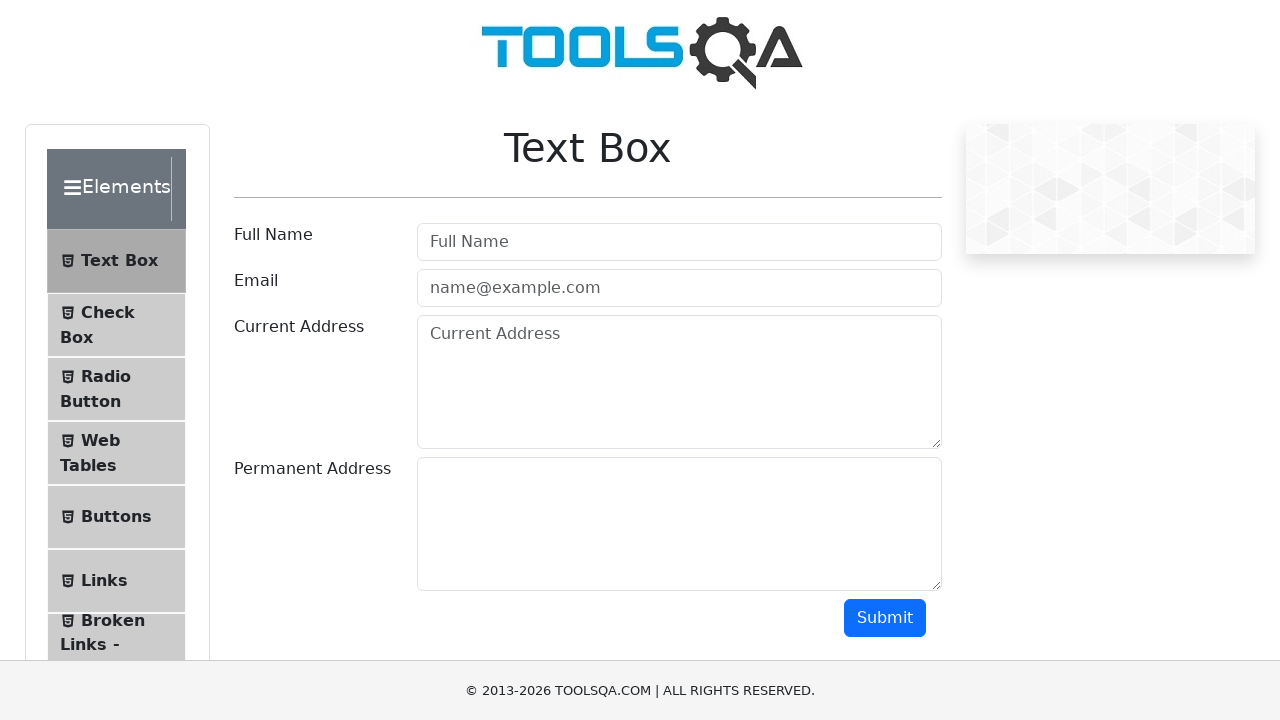

Filled permanent address field with 'Kharkiv' on #permanentAddress
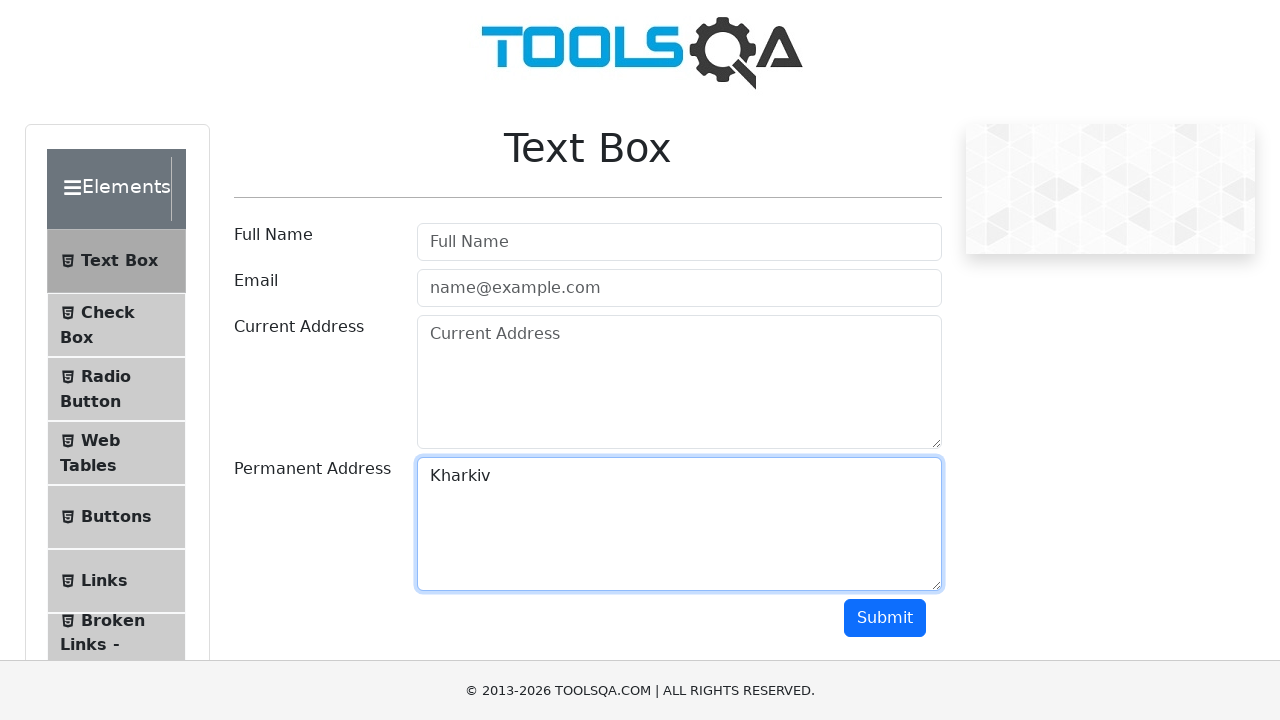

Scrolled down 500px to make submit button visible
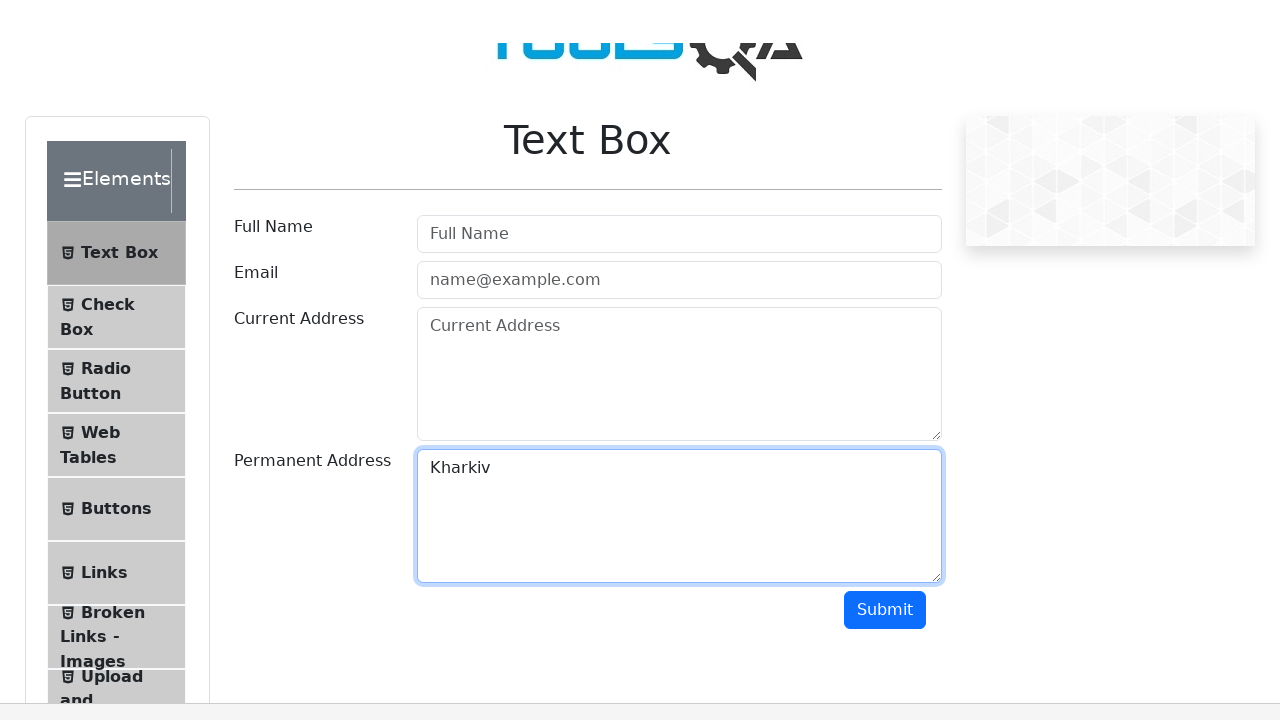

Clicked submit button to submit form at (885, 118) on #submit
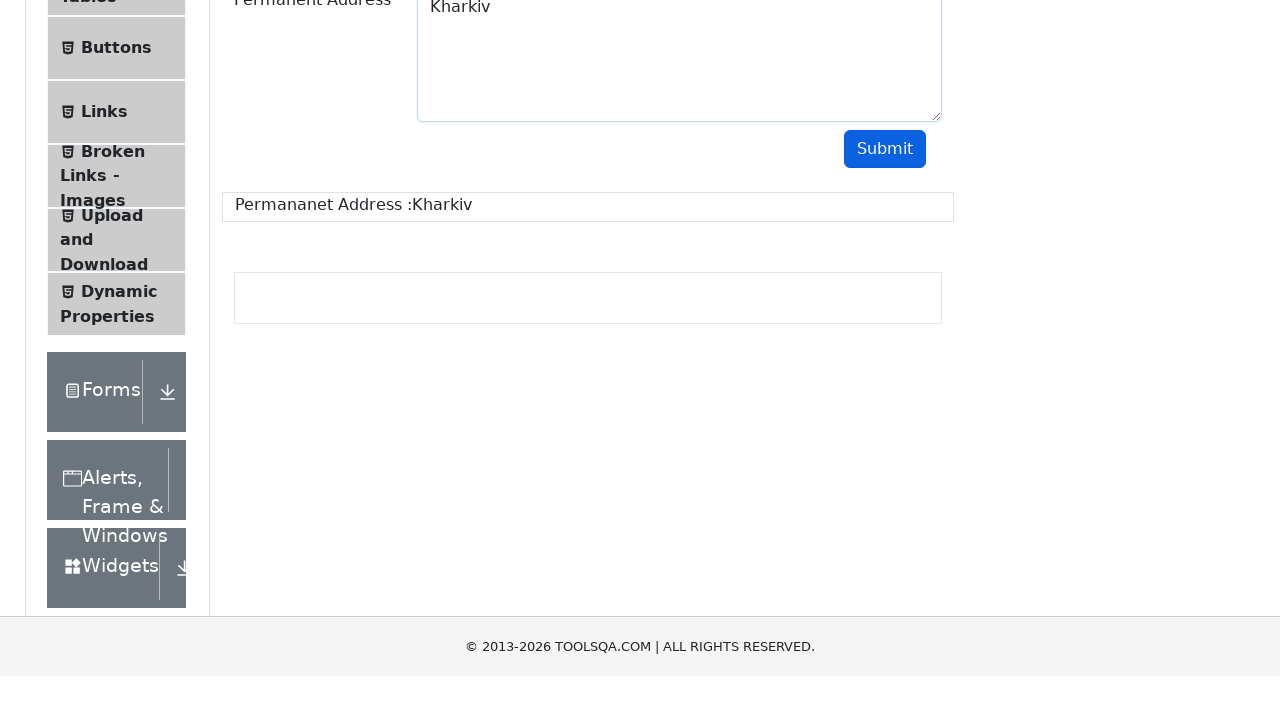

Form output loaded and permanent address field is now visible in results
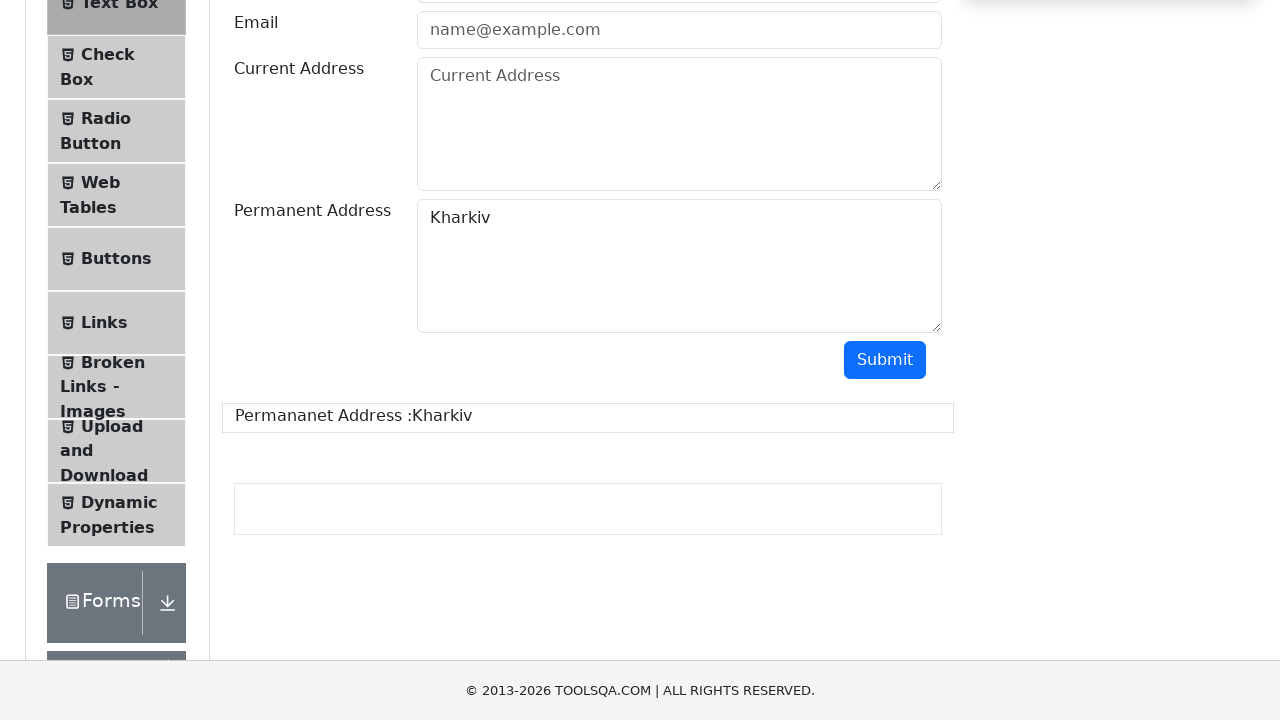

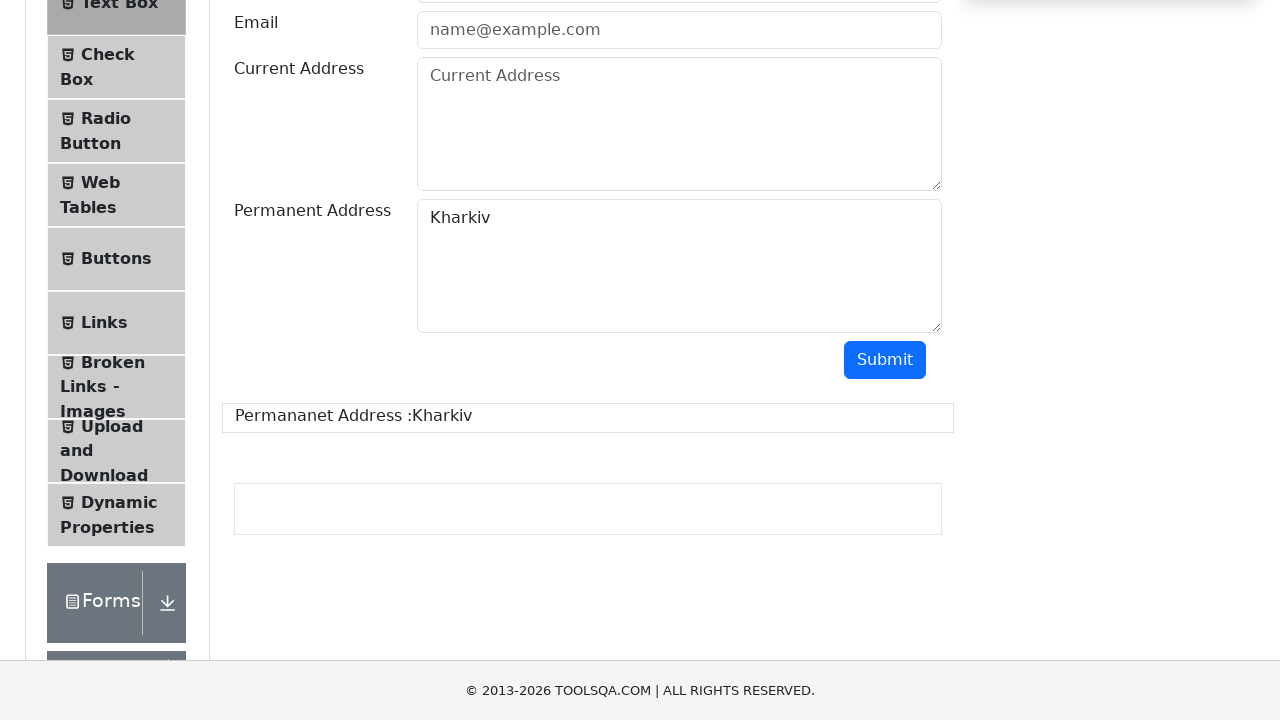